Navigates to a Stepik lesson page, fills in an answer text in the textarea field, and clicks the submit button to submit the solution.

Starting URL: https://stepik.org/lesson/25969/step/12

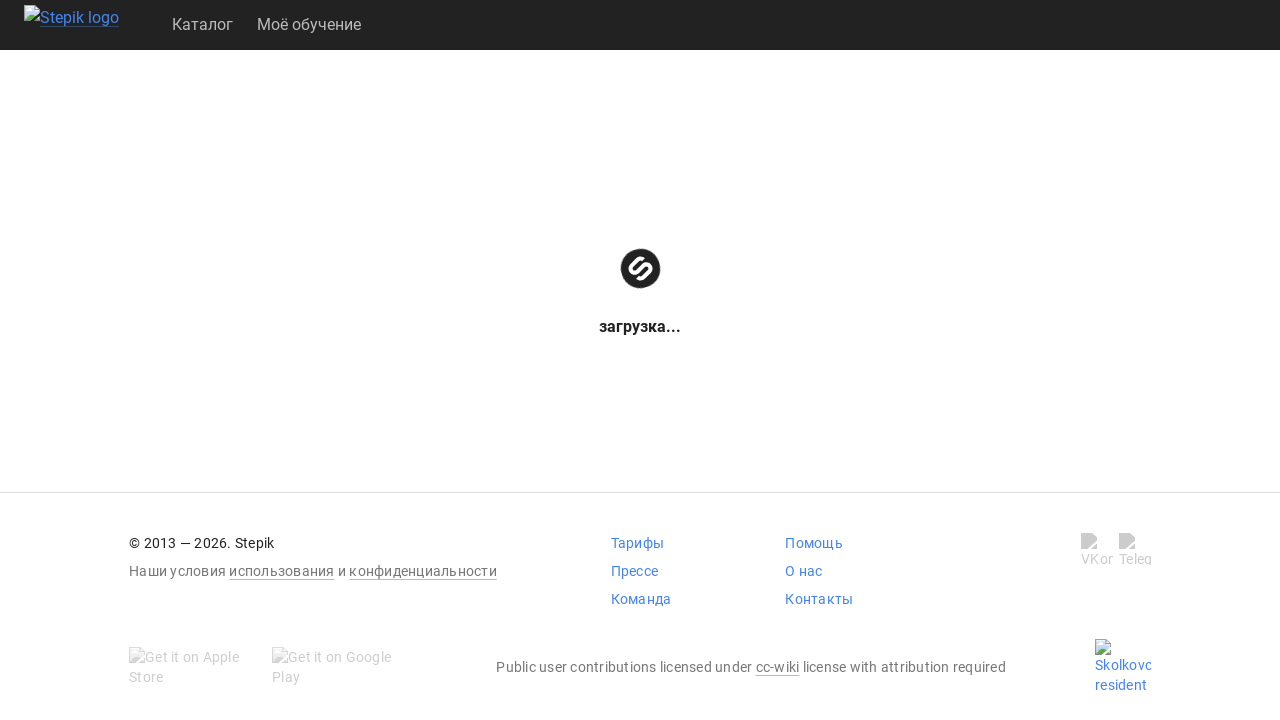

Textarea field became visible
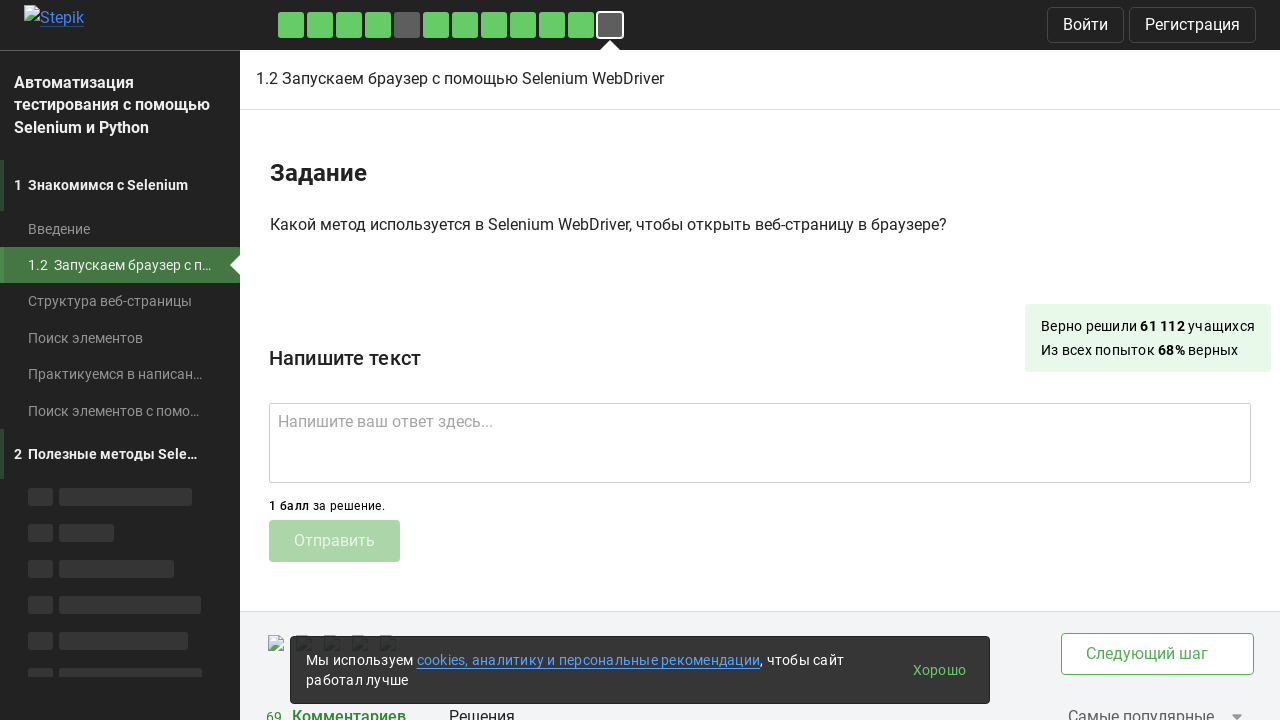

Filled textarea with answer 'get()' on .textarea
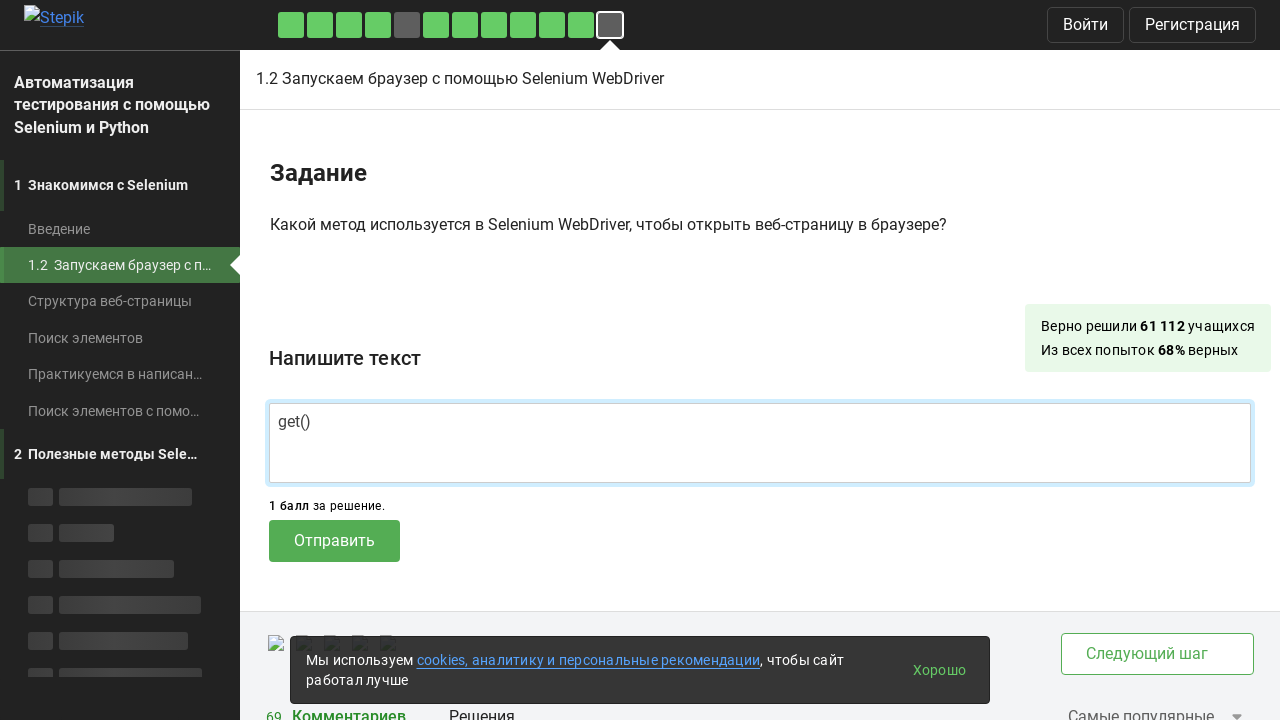

Clicked submit button to submit the solution at (334, 541) on .submit-submission
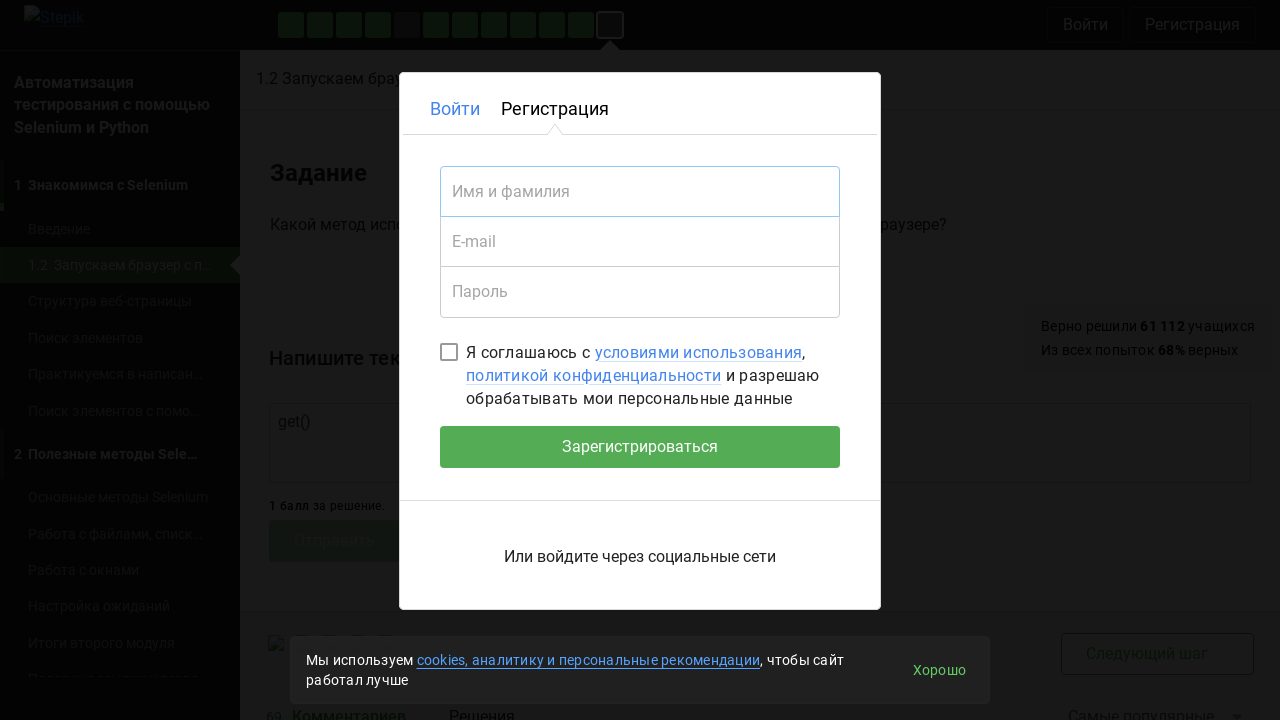

Waited 2 seconds for response processing
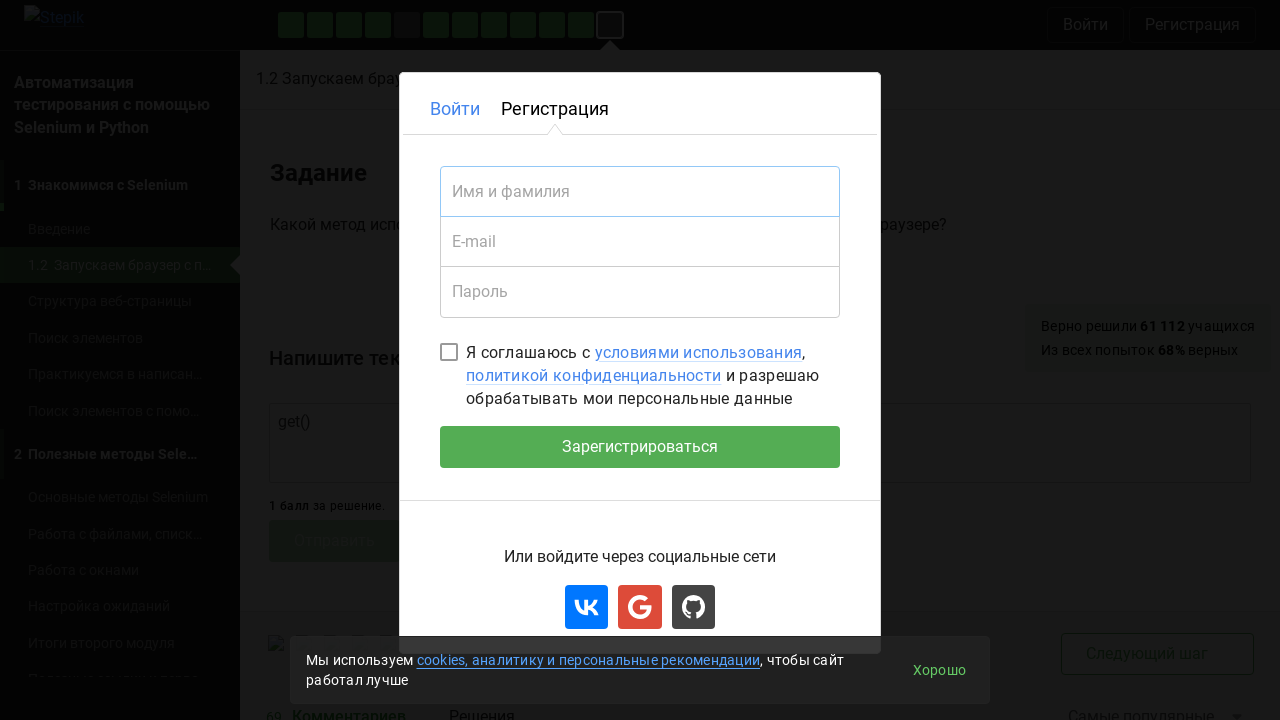

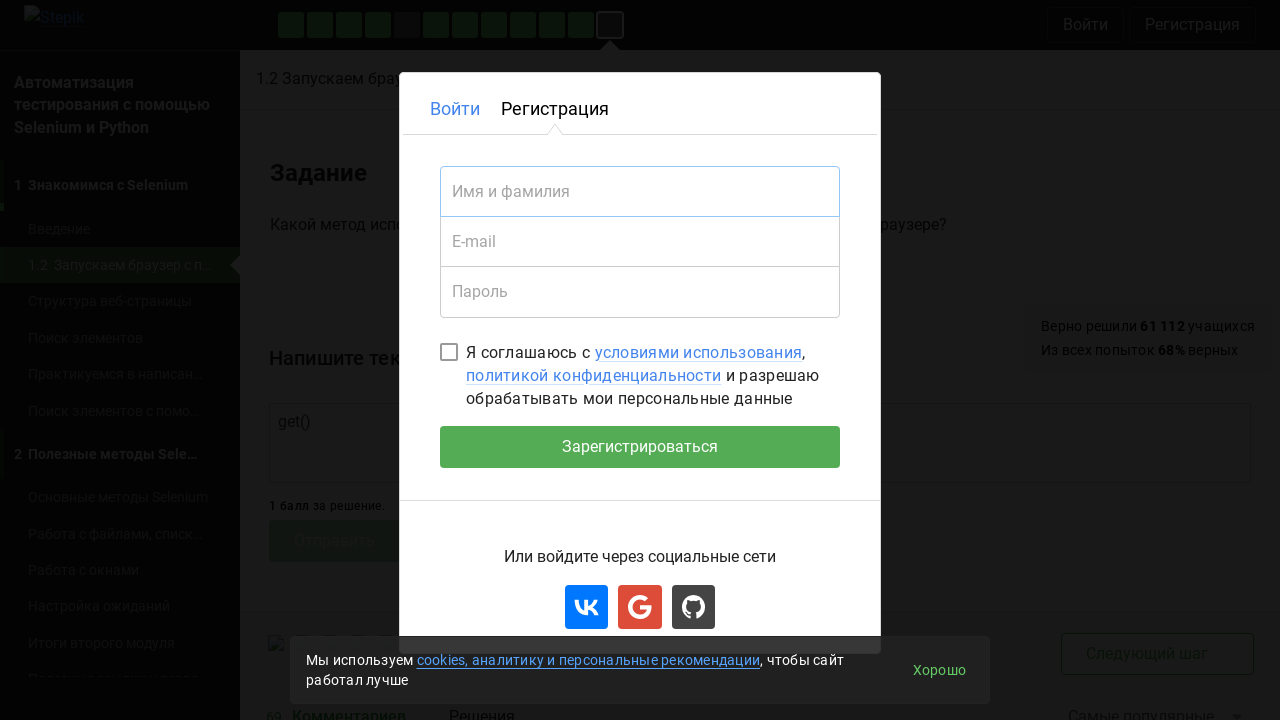